Tests that new todo items are appended to the bottom of the list and the count displays correctly

Starting URL: https://demo.playwright.dev/todomvc

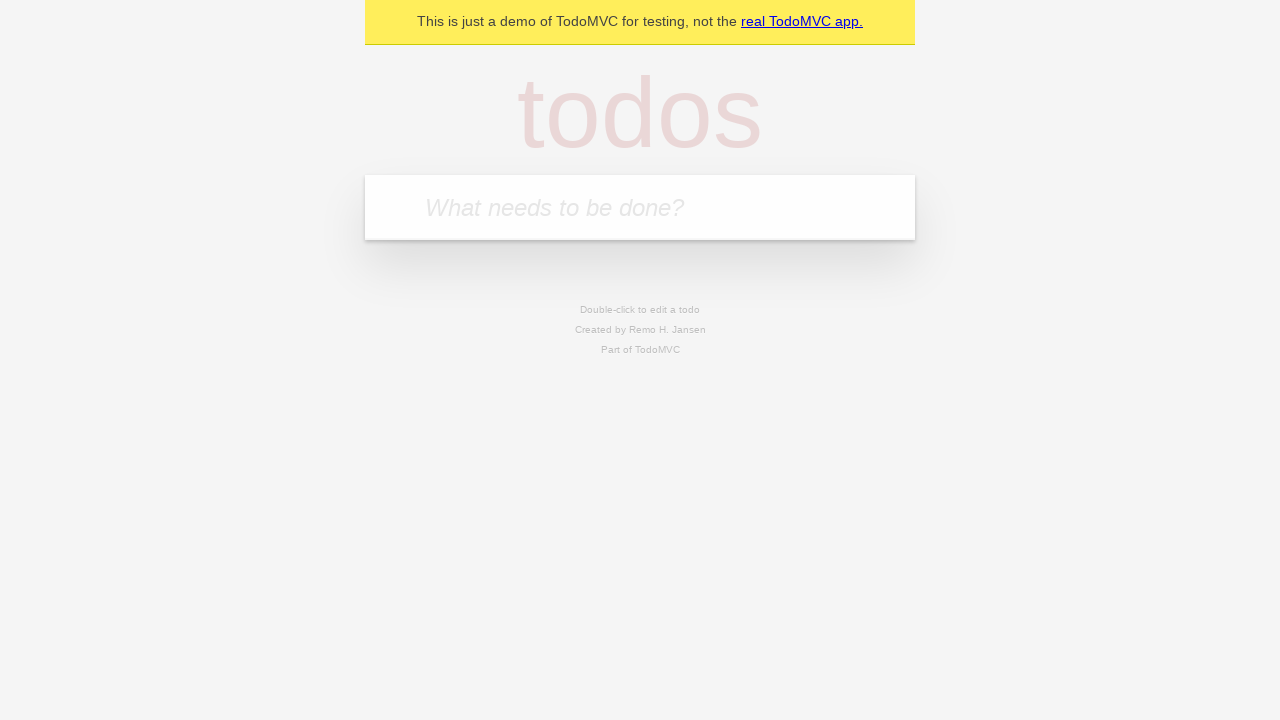

Located the 'What needs to be done?' input field
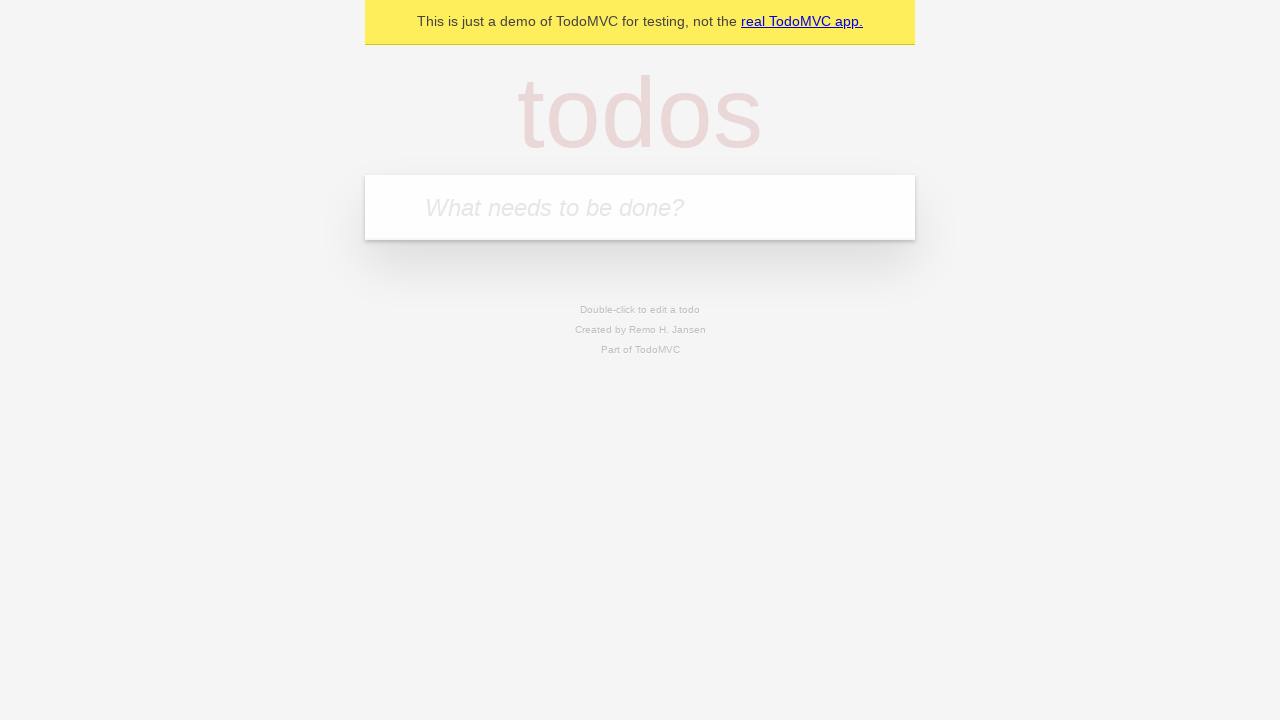

Filled input field with 'buy some cheese' on internal:attr=[placeholder="What needs to be done?"i]
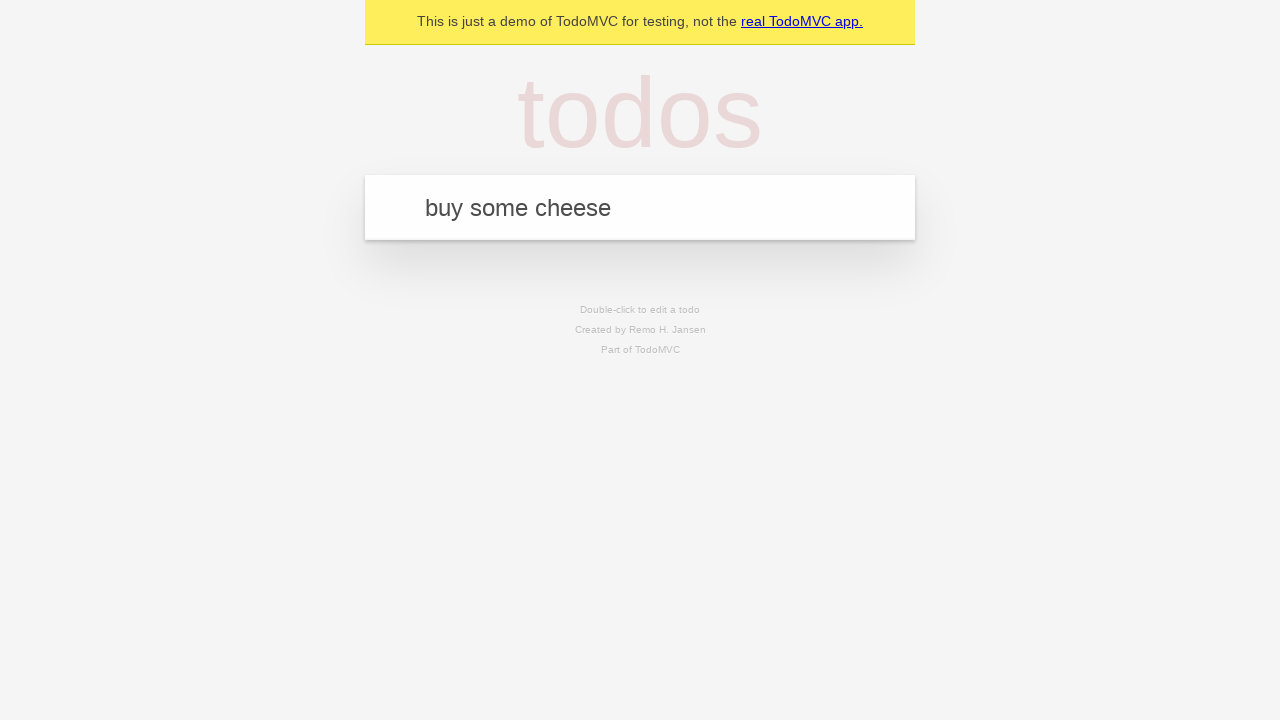

Pressed Enter to add 'buy some cheese' to the todo list on internal:attr=[placeholder="What needs to be done?"i]
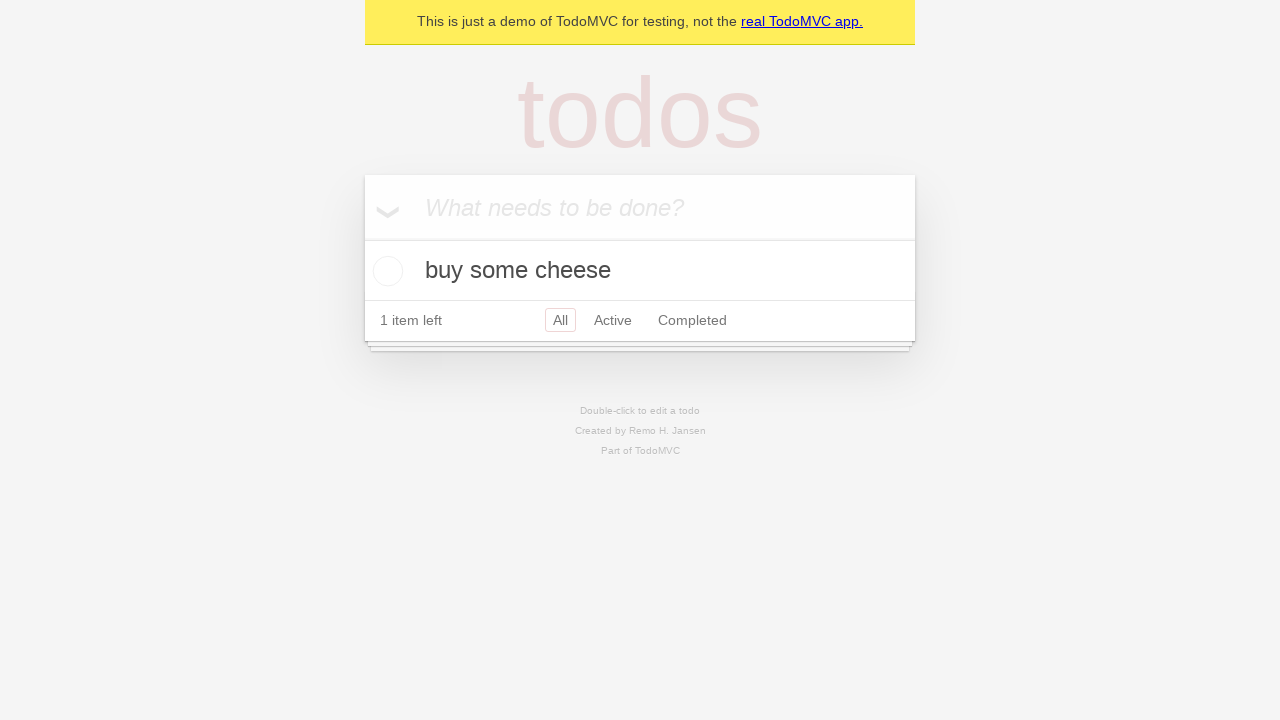

Filled input field with 'feed the cat' on internal:attr=[placeholder="What needs to be done?"i]
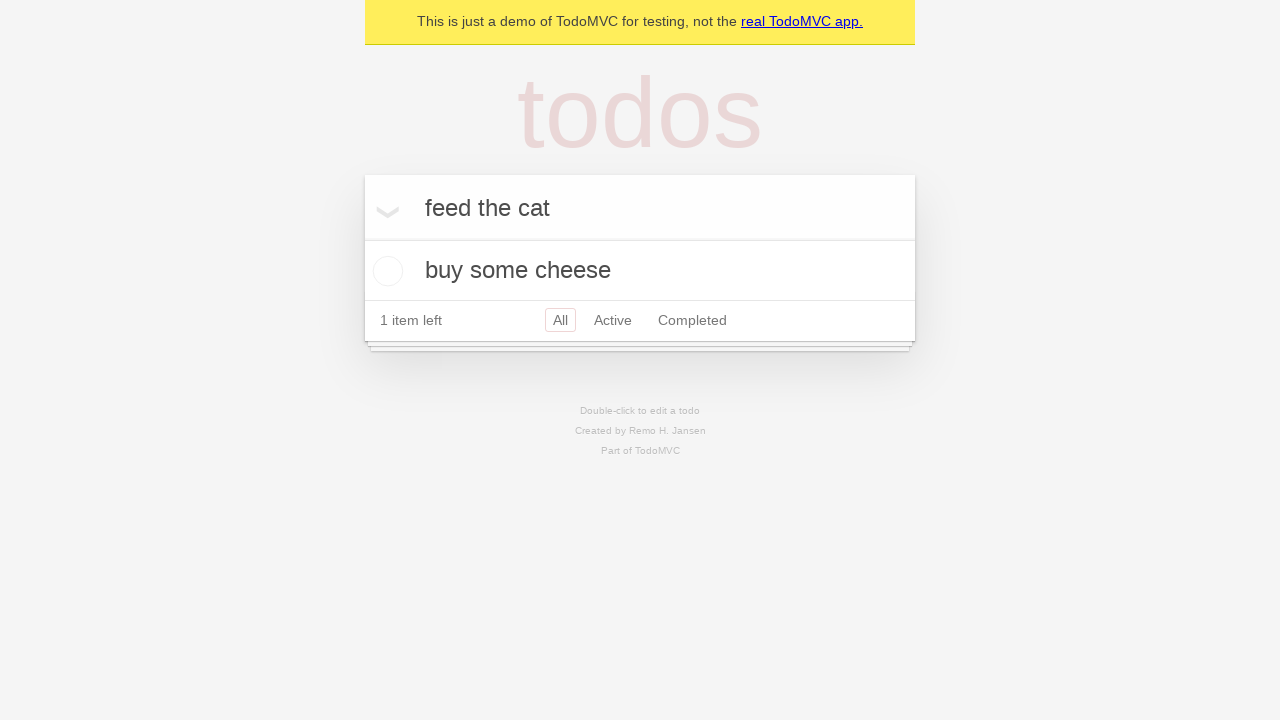

Pressed Enter to add 'feed the cat' to the todo list on internal:attr=[placeholder="What needs to be done?"i]
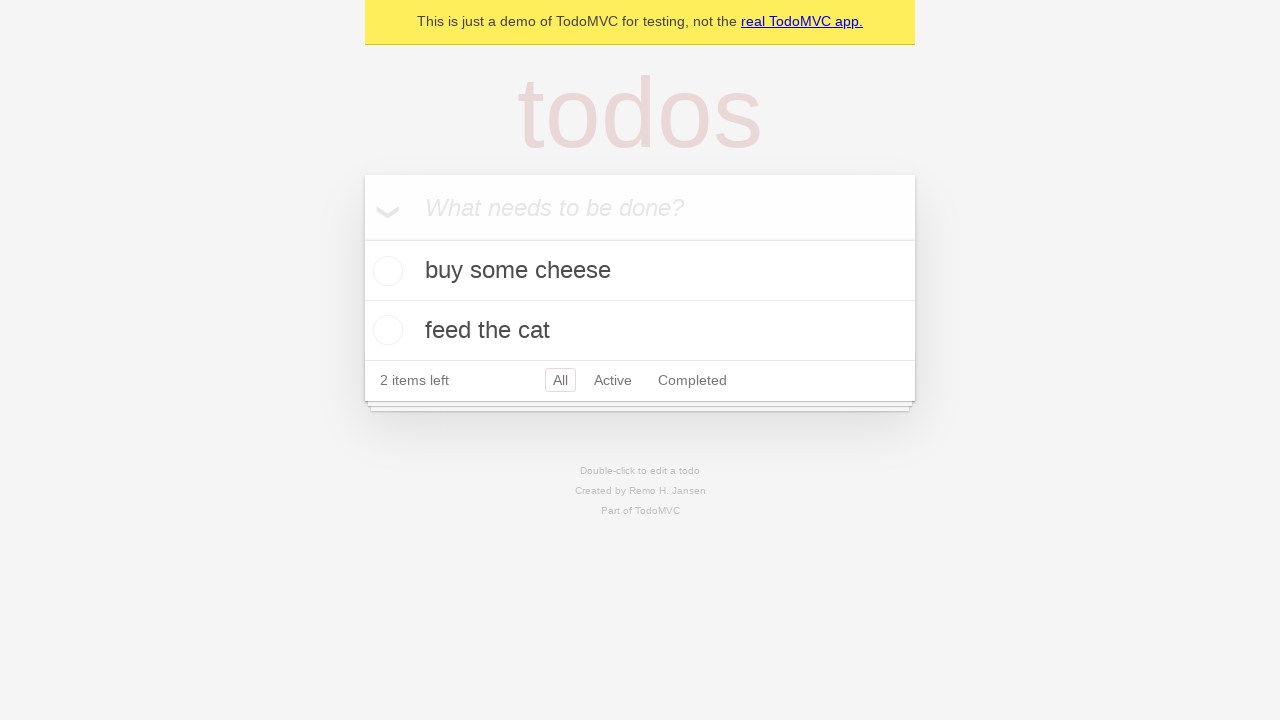

Filled input field with 'book a doctors appointment' on internal:attr=[placeholder="What needs to be done?"i]
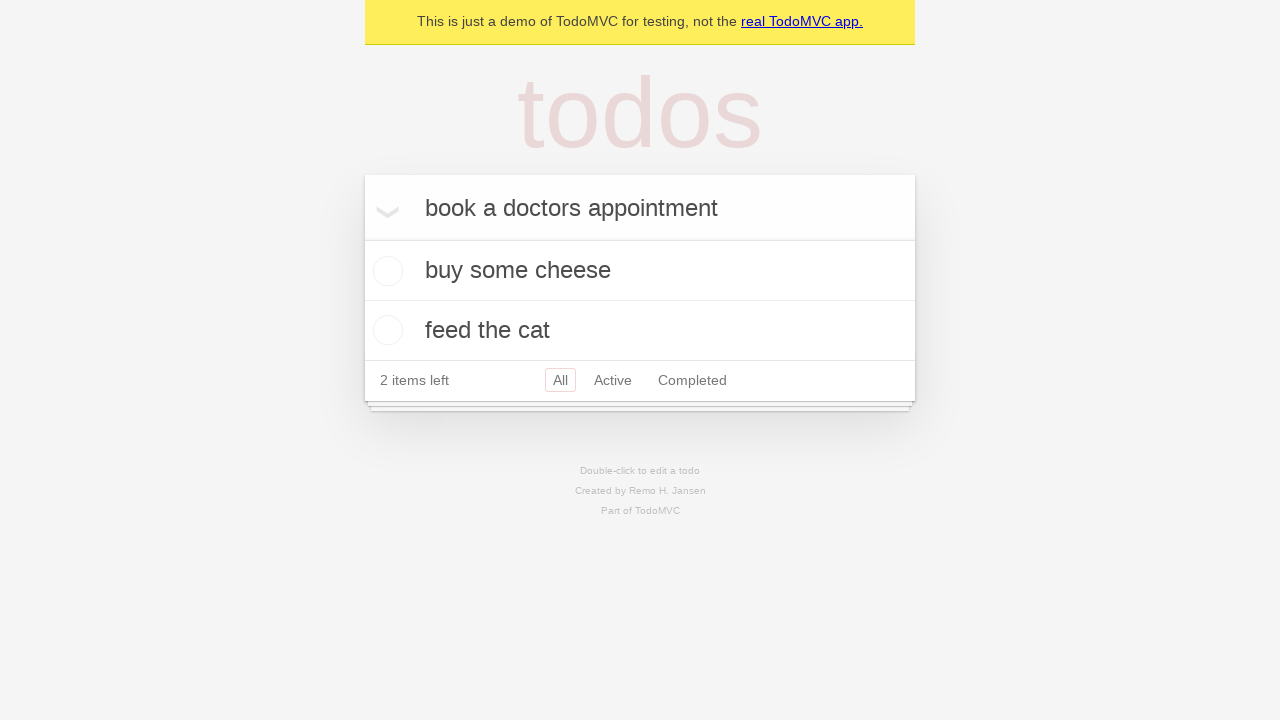

Pressed Enter to add 'book a doctors appointment' to the todo list on internal:attr=[placeholder="What needs to be done?"i]
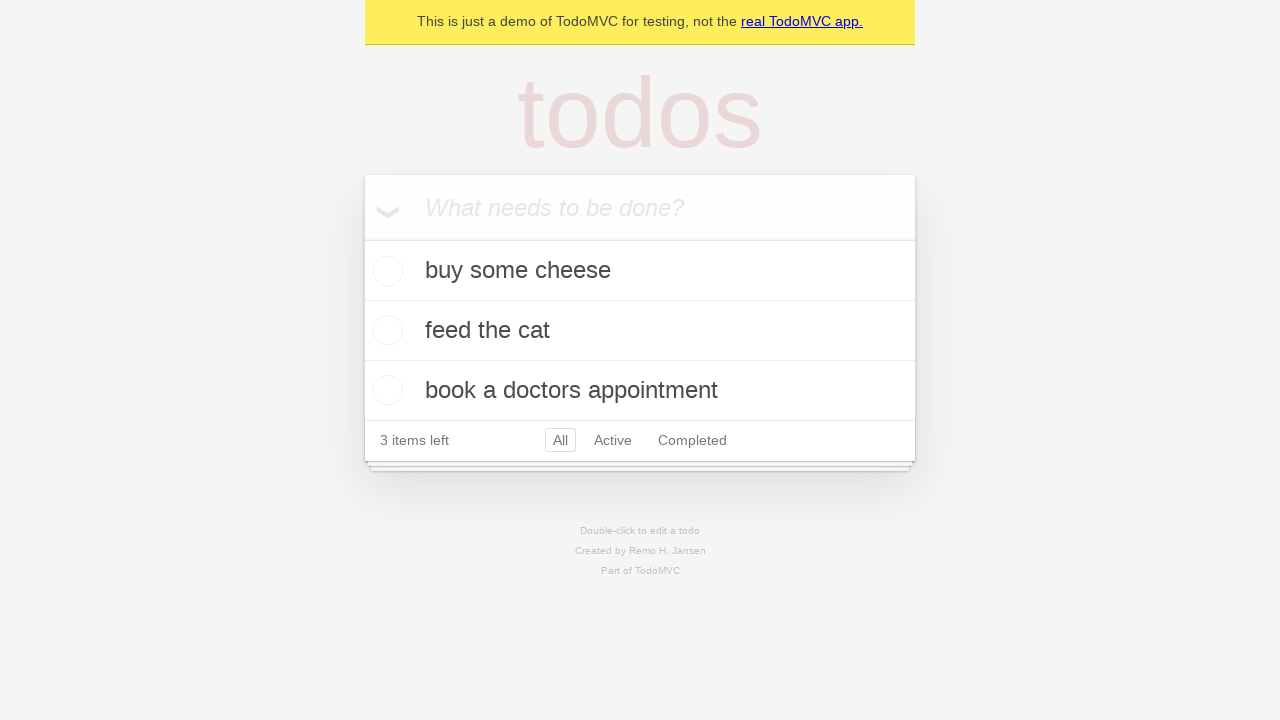

Waited for todo count element to be visible
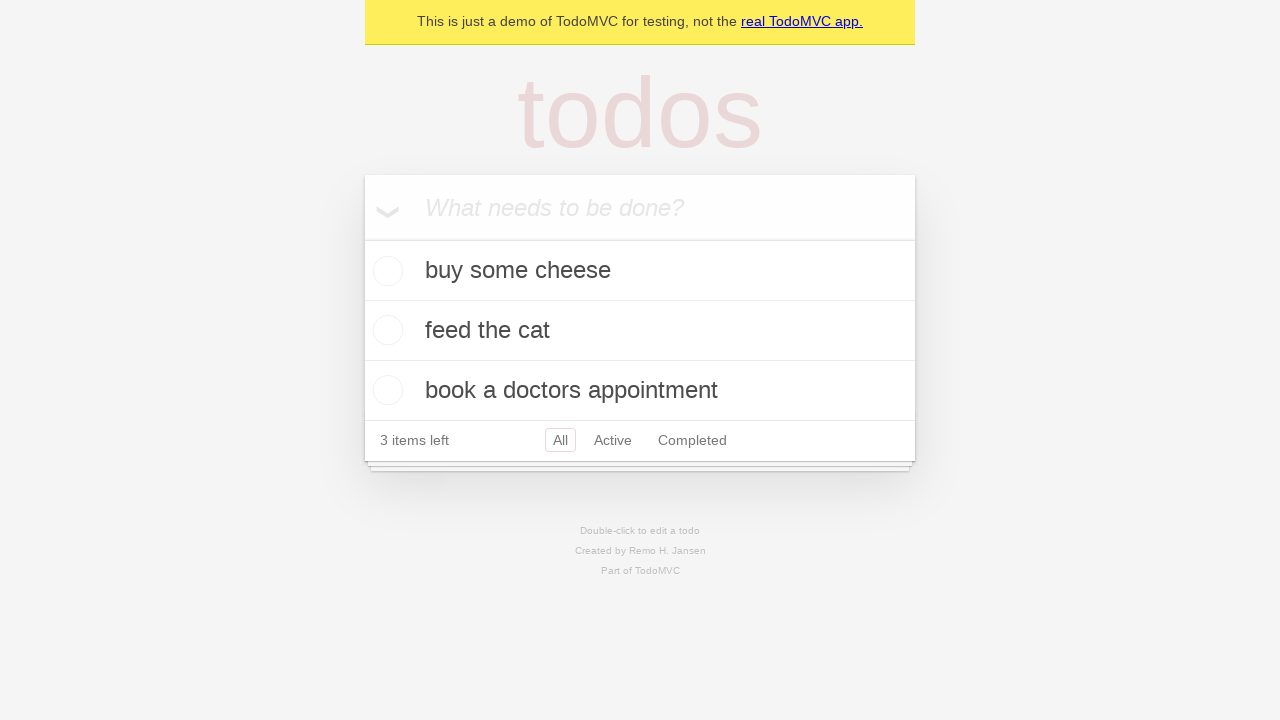

Verified all 3 todo items are present in the list
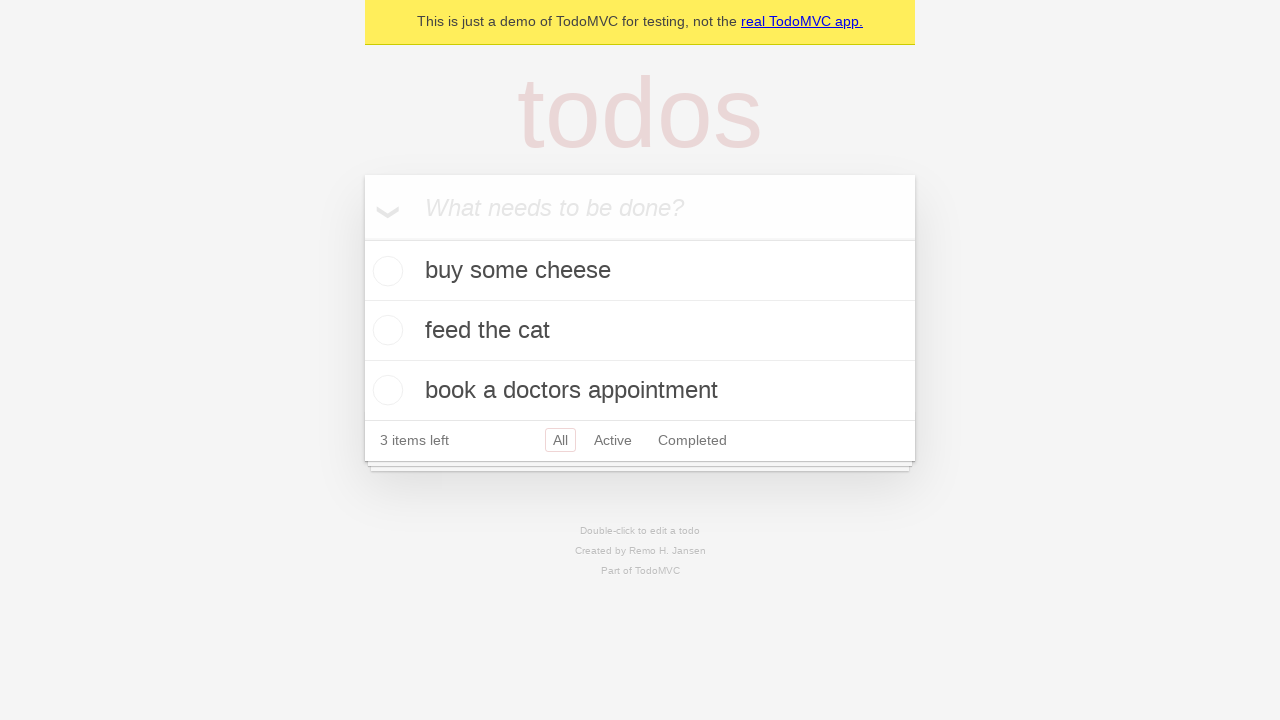

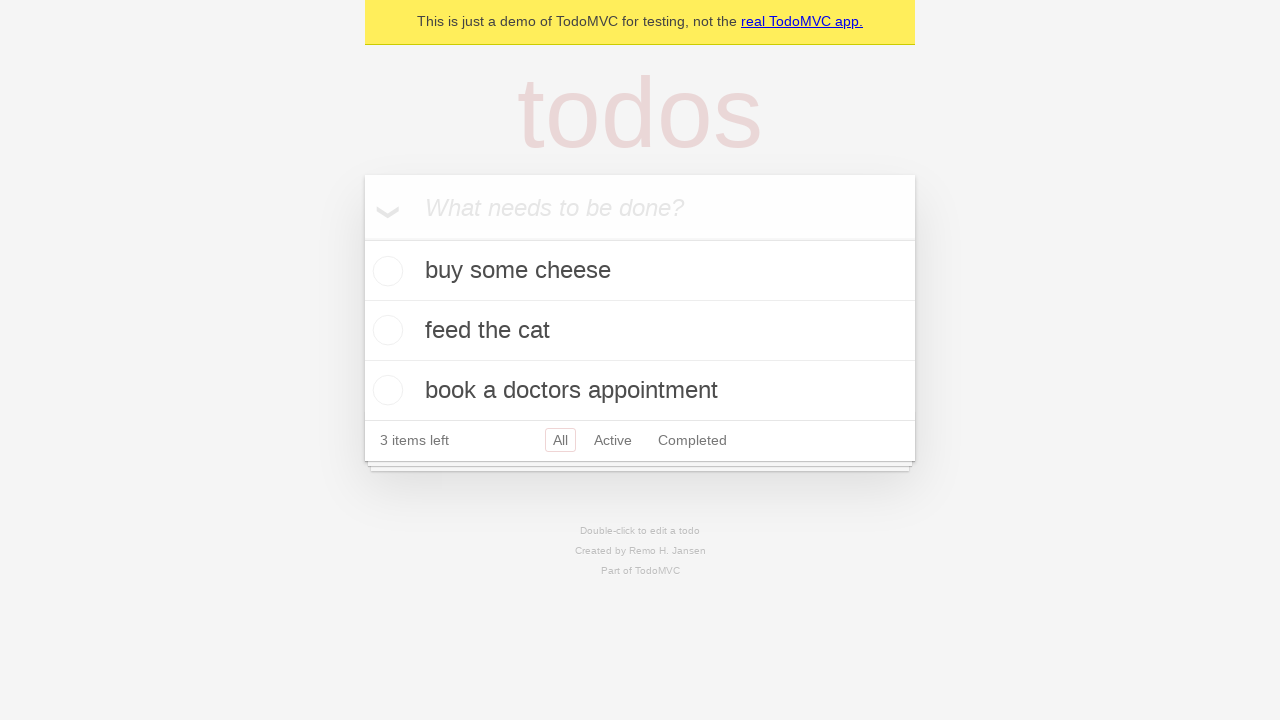